Tests dropdown selection functionality on two different pages, selecting options using various methods and verifying multi-select behavior

Starting URL: https://www.rahulshettyacademy.com/AutomationPractice/

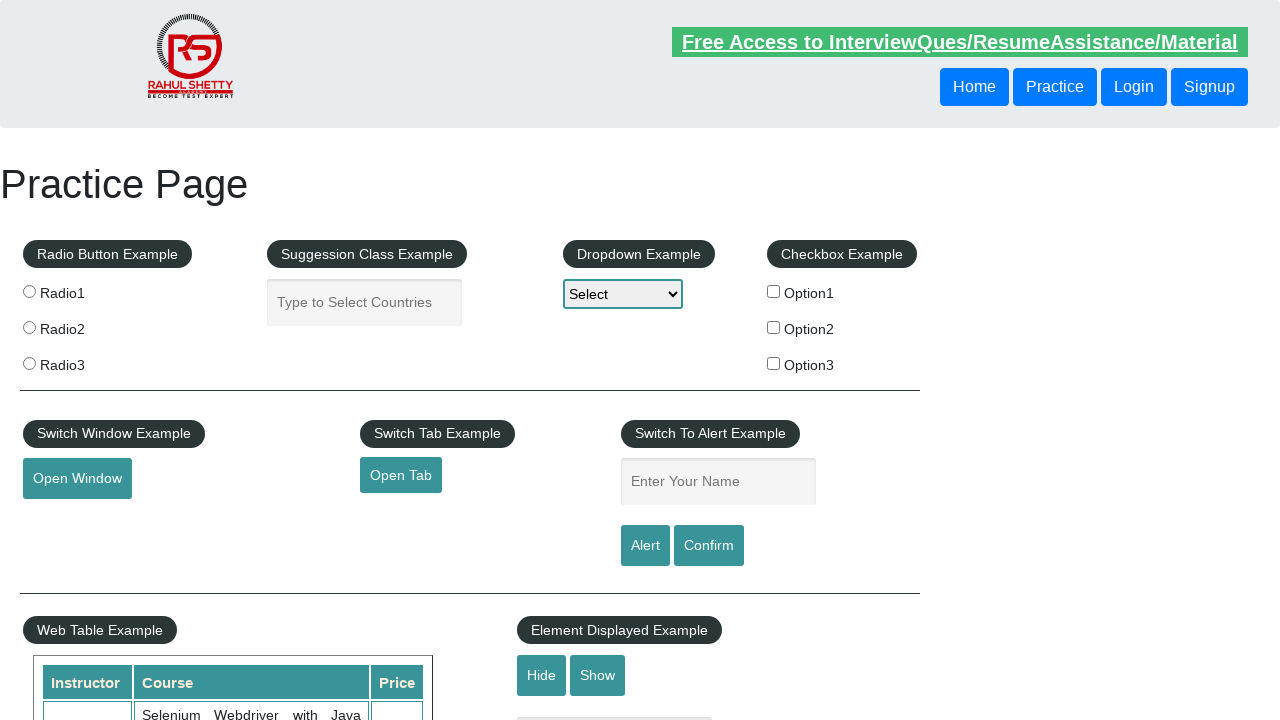

Selected first dropdown option by index 1 on #dropdown-class-example
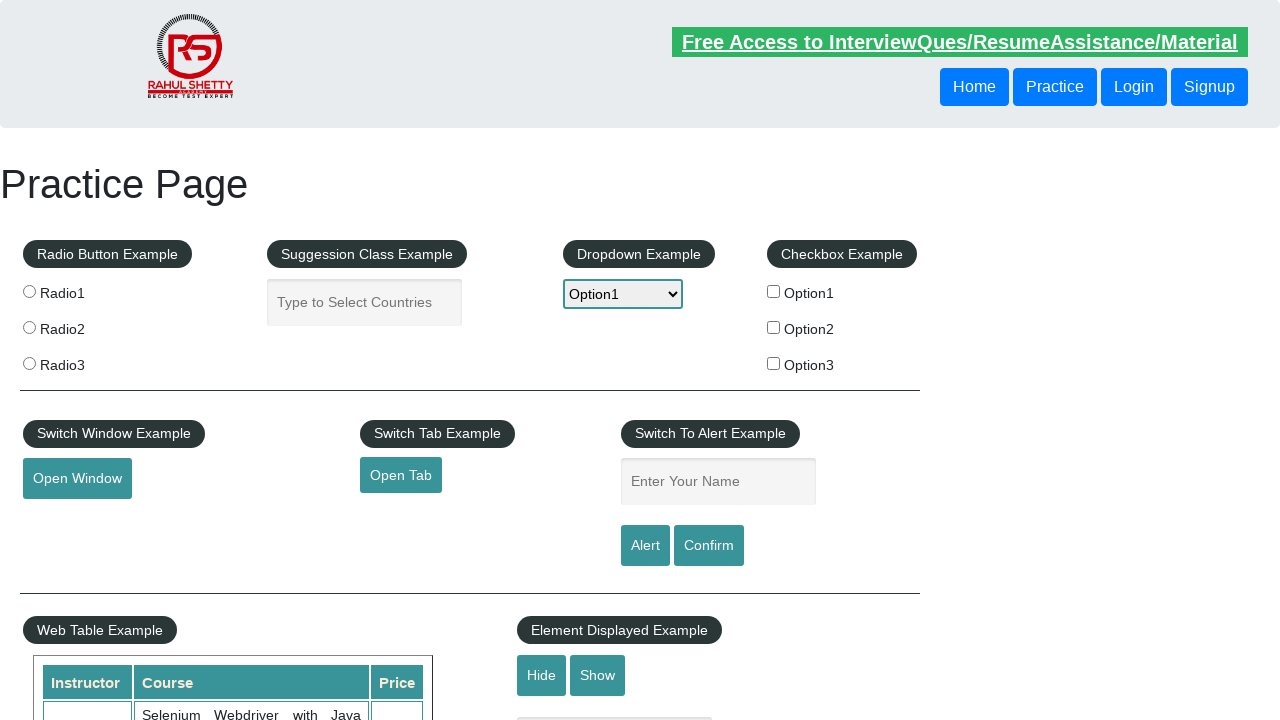

Selected first dropdown option by value 'option2' on #dropdown-class-example
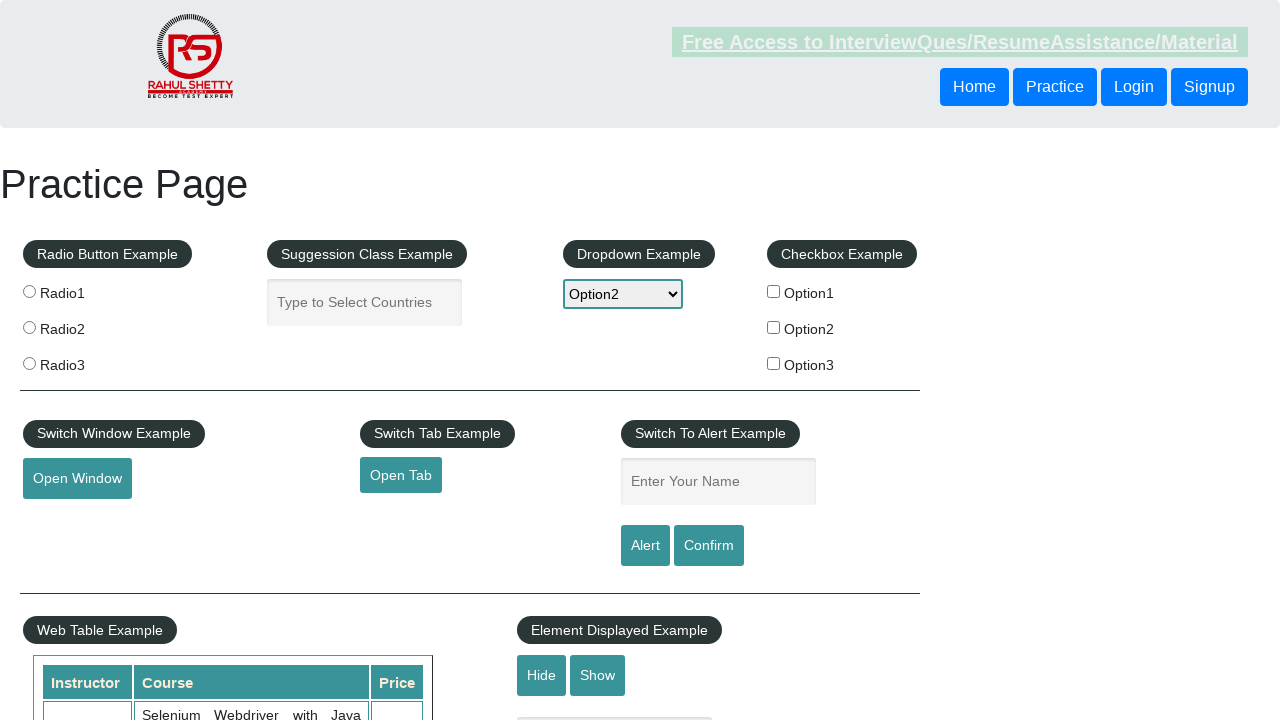

Selected first dropdown option by label 'Option3' on #dropdown-class-example
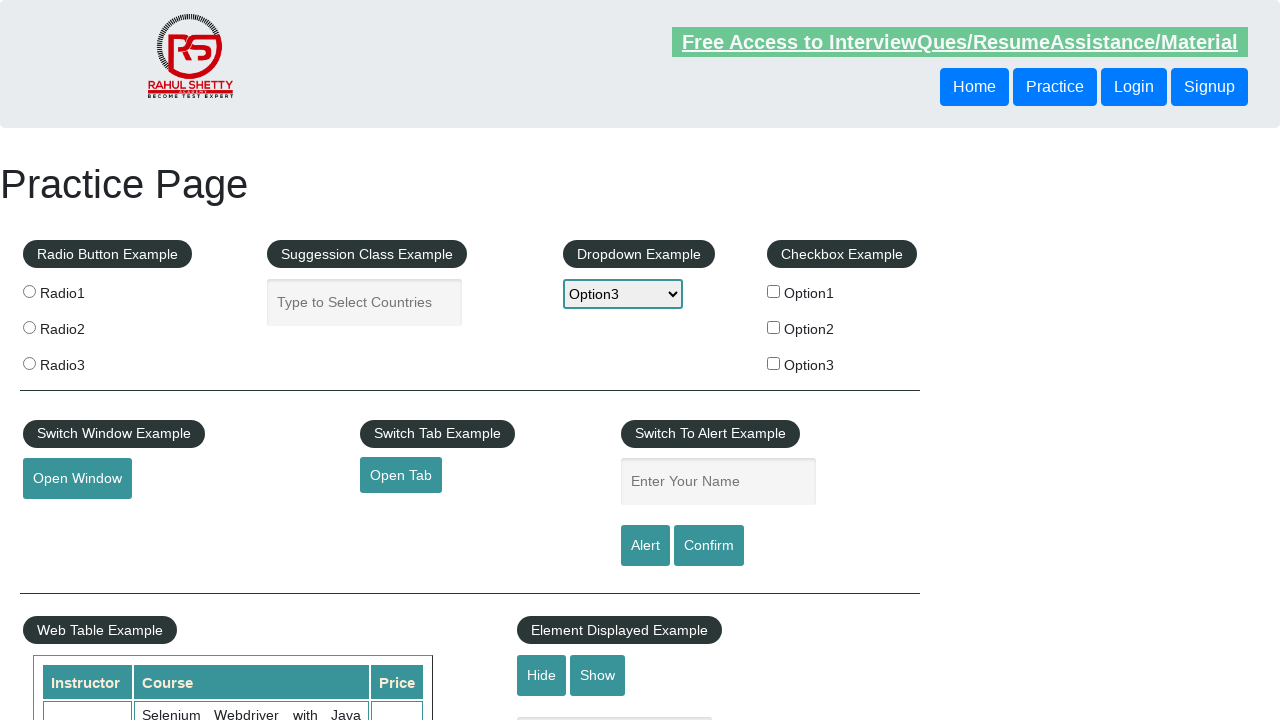

Navigated to DemoQA select menu page
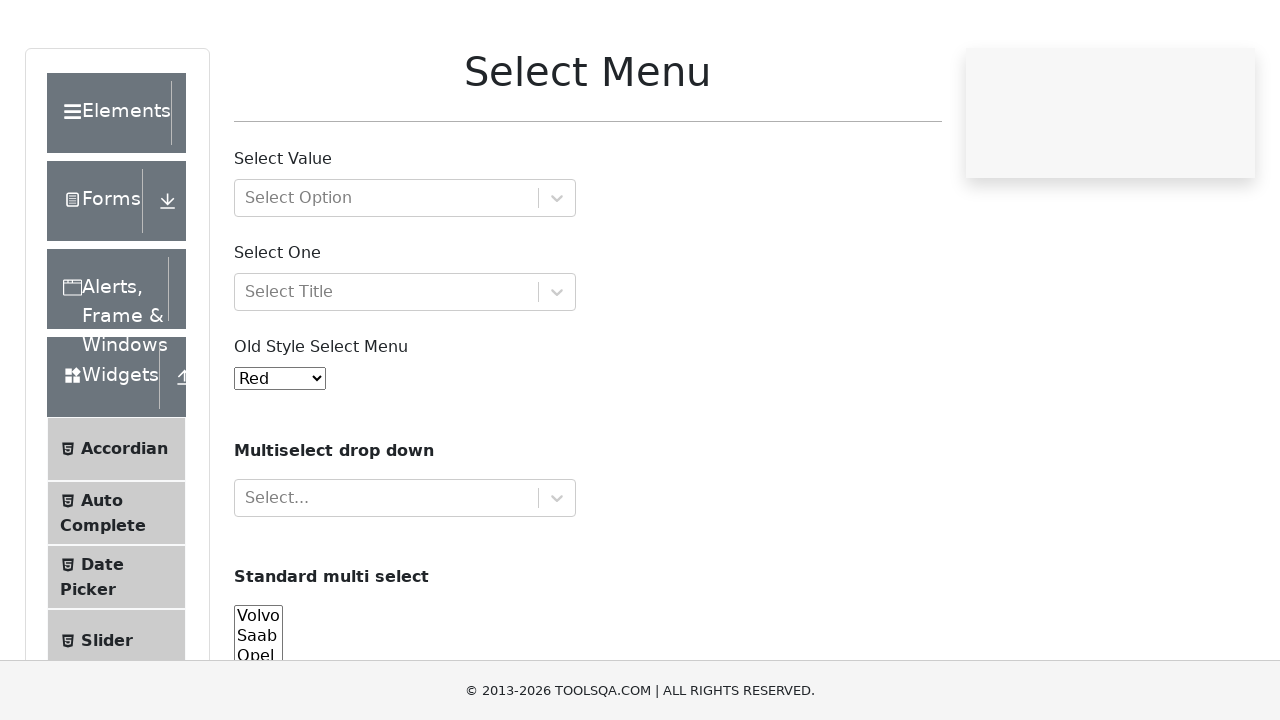

Selected first option from multi-select dropdown by index 0 on #cars
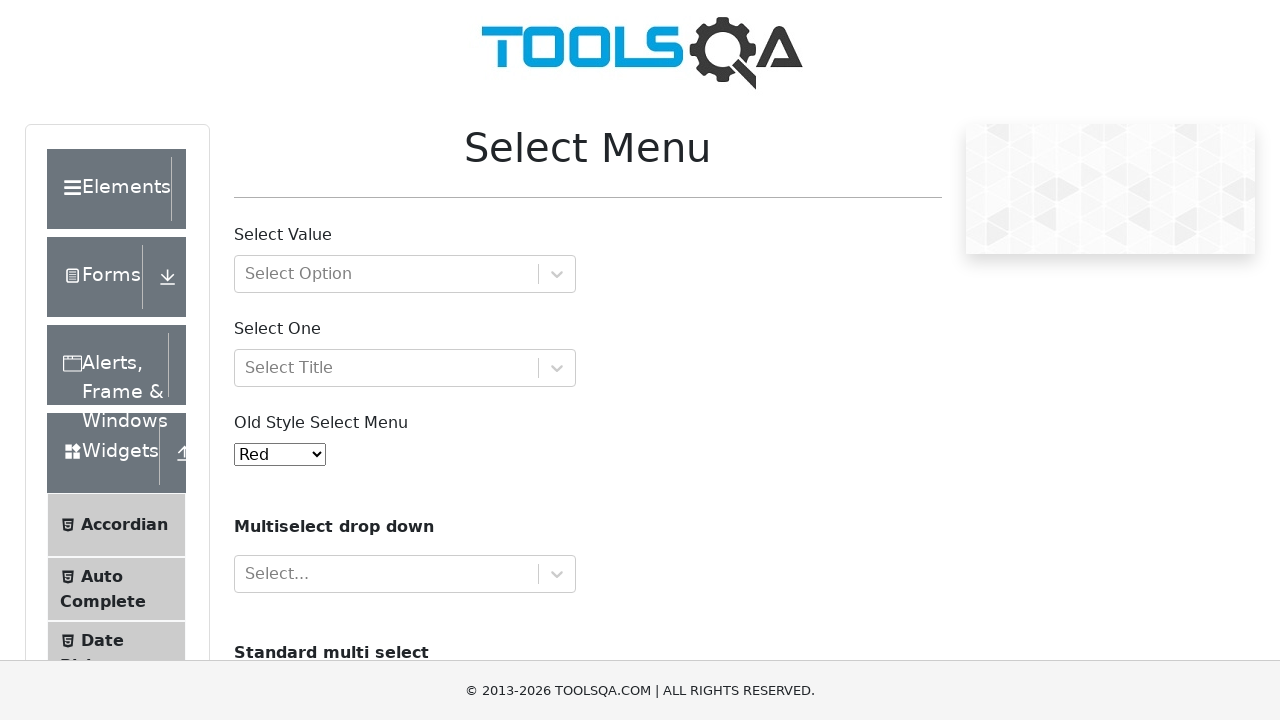

Selected multi-select dropdown option by value 'opel' on #cars
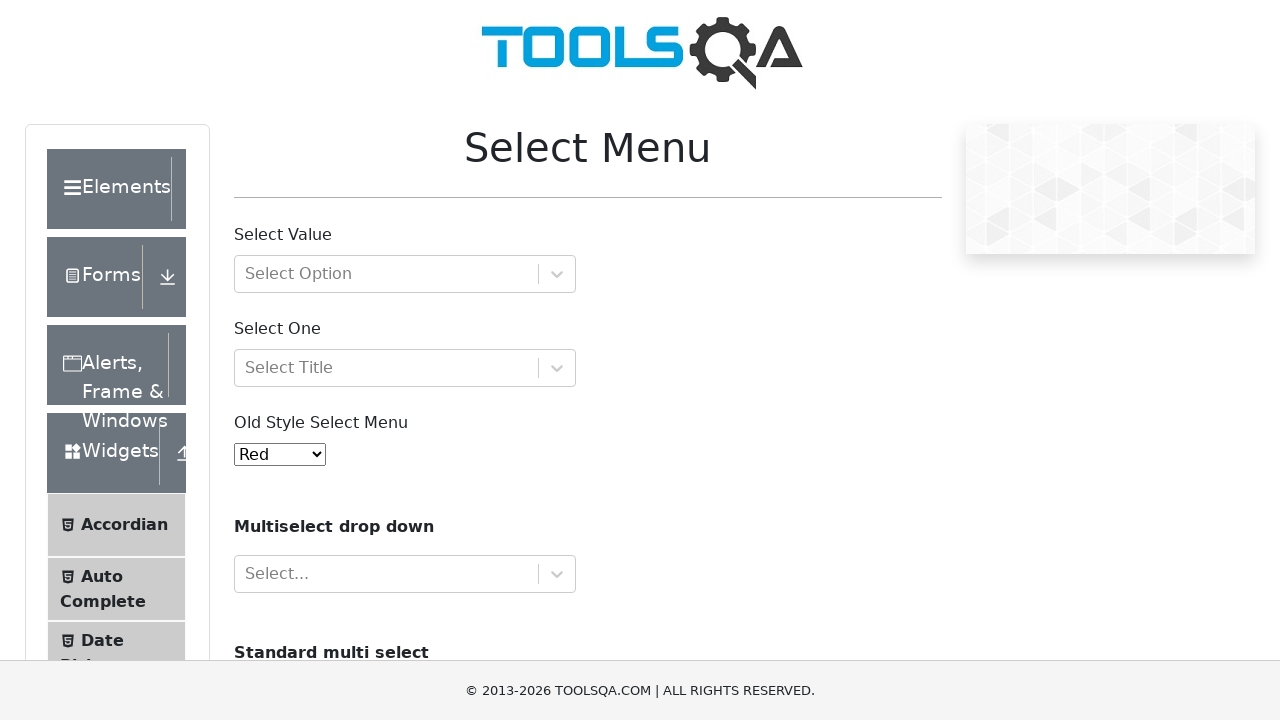

Selected multi-select dropdown option by label 'Audi' on #cars
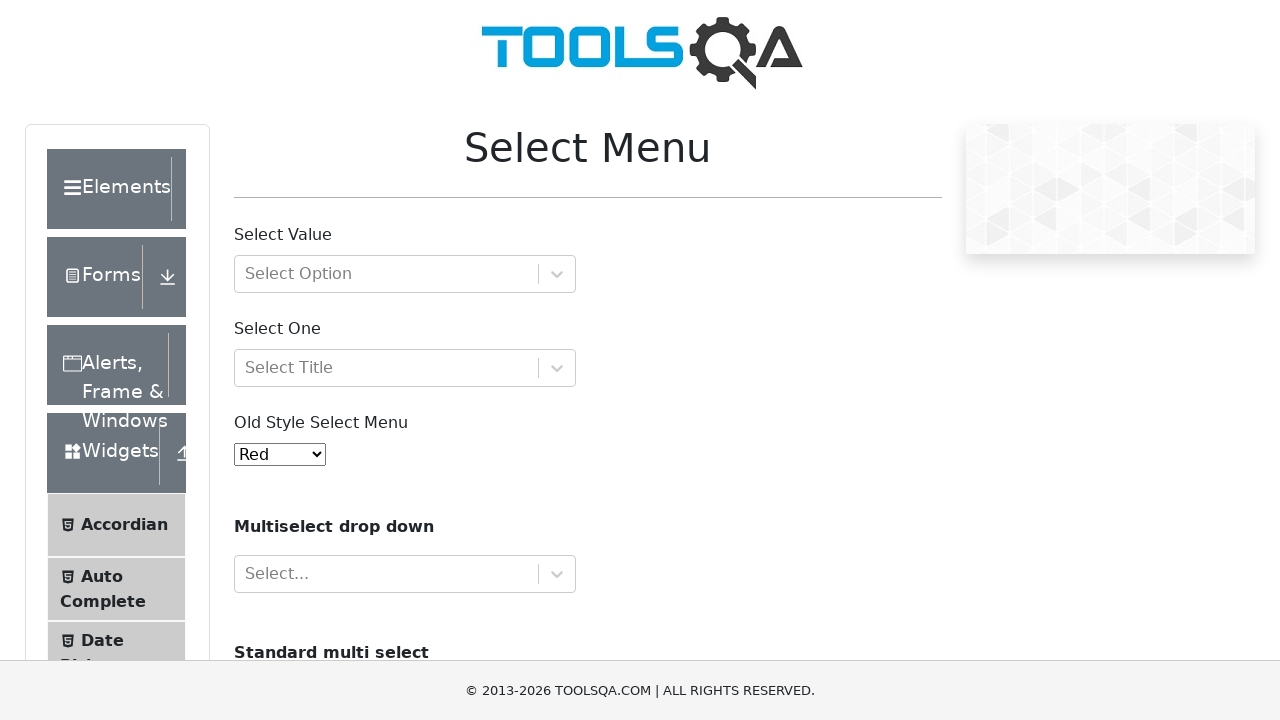

Deselected first option from multi-select dropdown
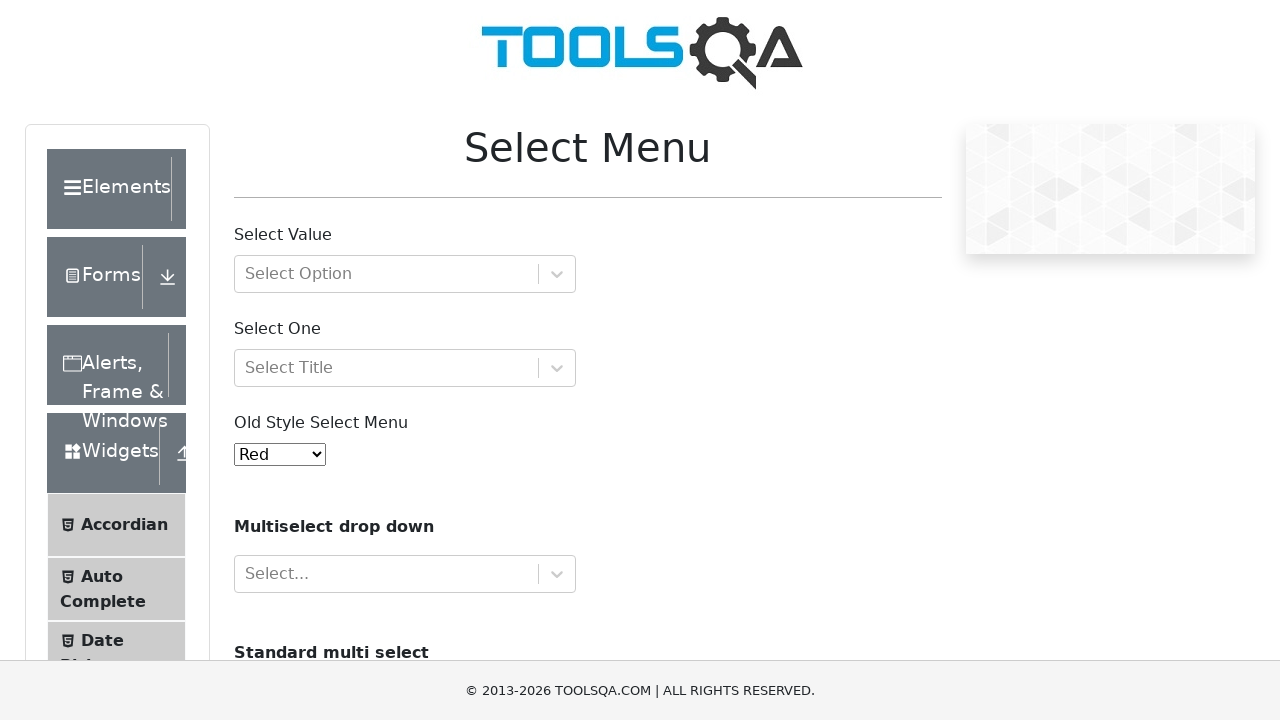

Deselected all options from multi-select dropdown
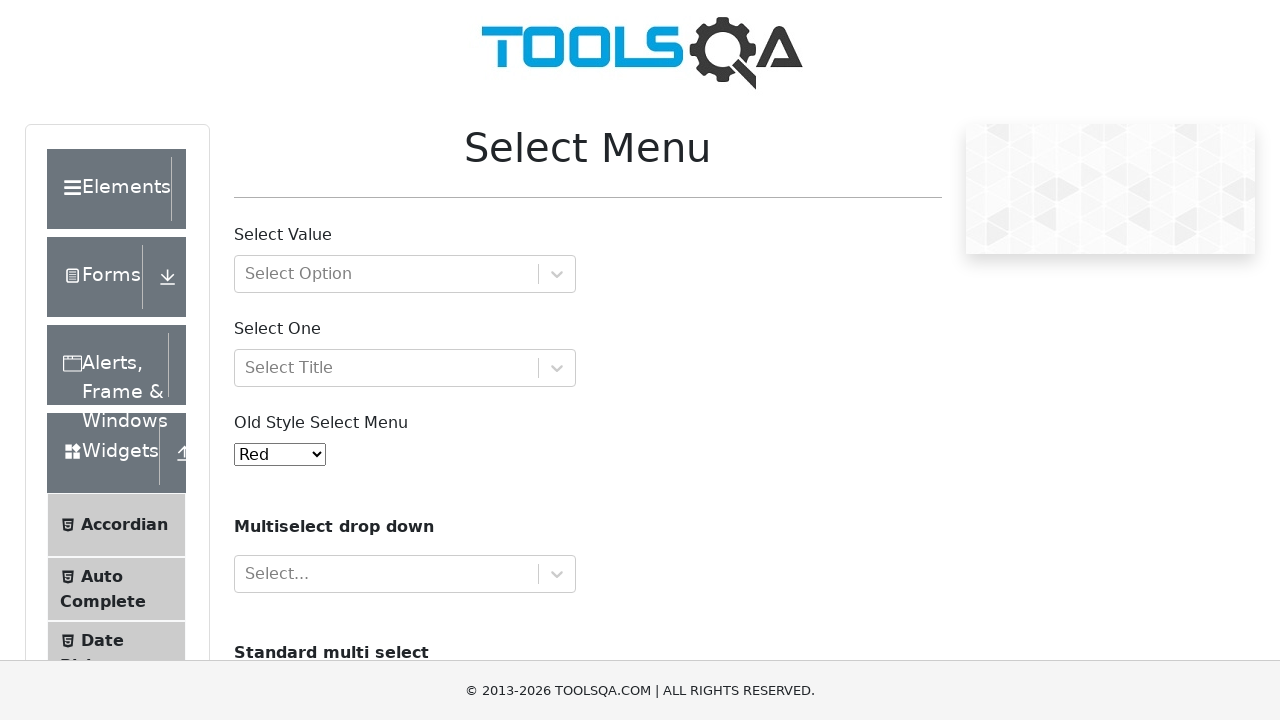

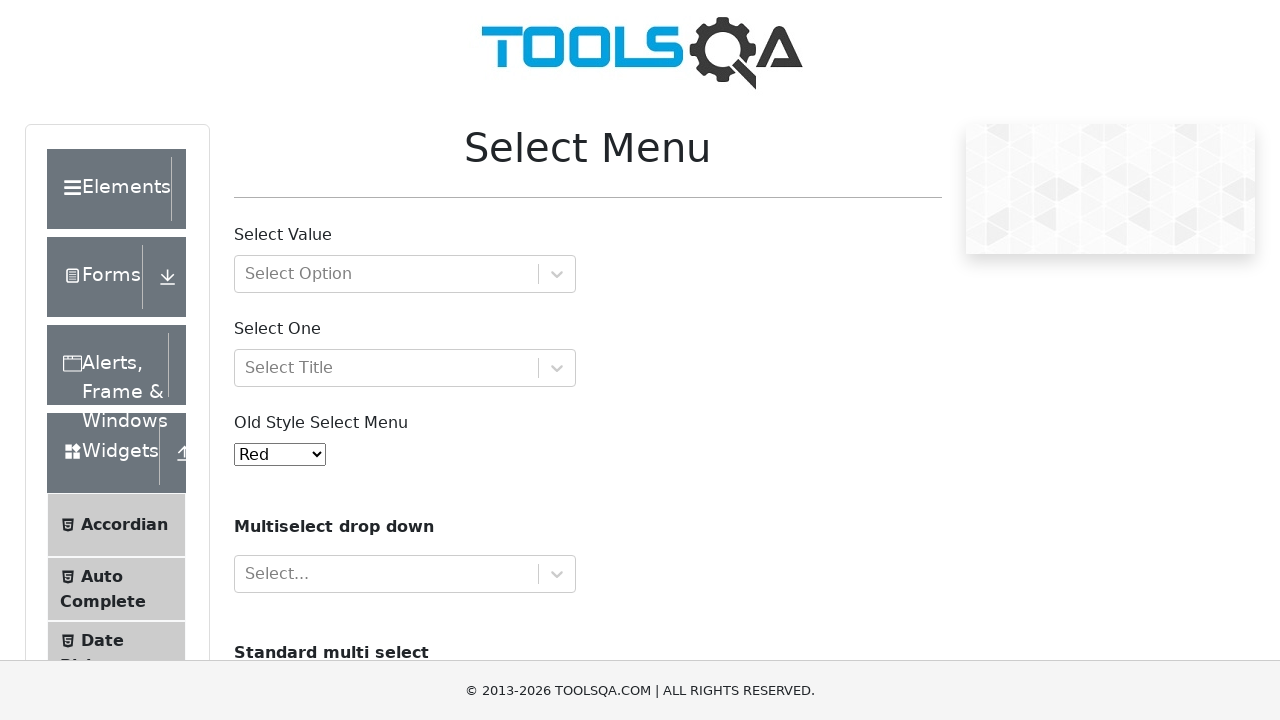